Tests selectable list items by clicking on multiple items in a vertical list

Starting URL: https://demoqa.com/selectable

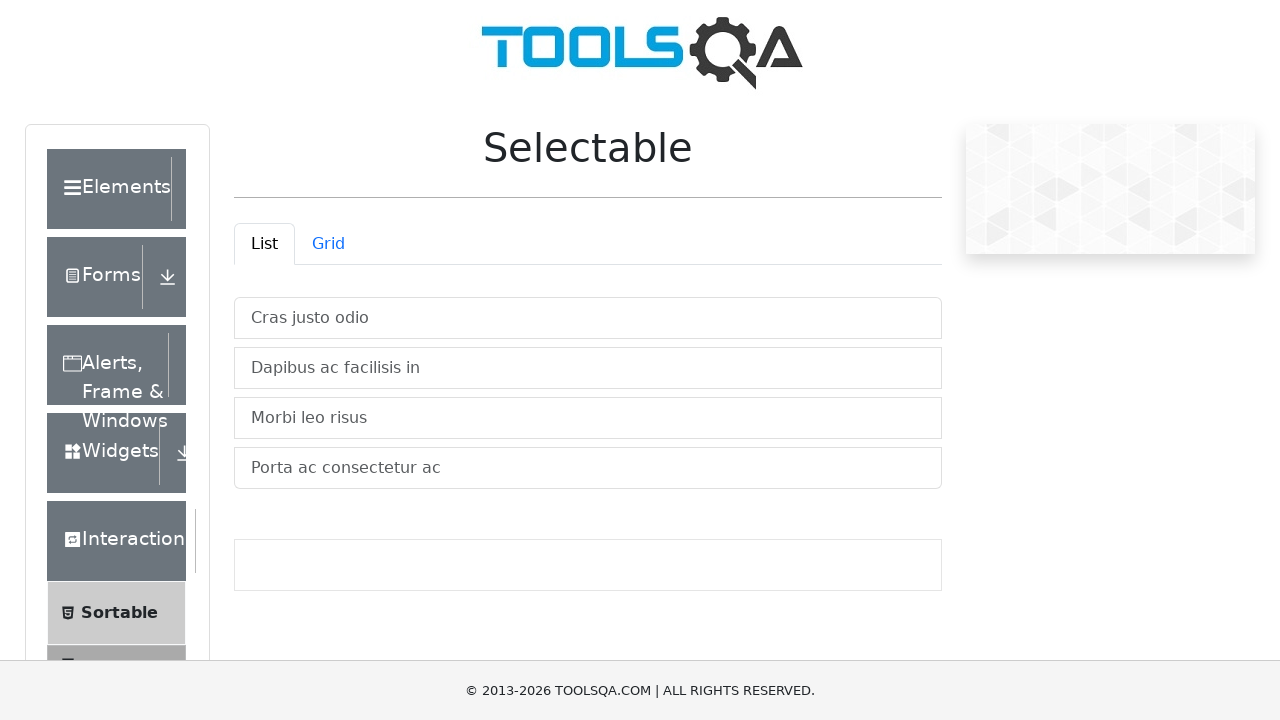

Clicked first item in selectable list at (588, 318) on xpath=//ul[@id='verticalListContainer']/li[1]
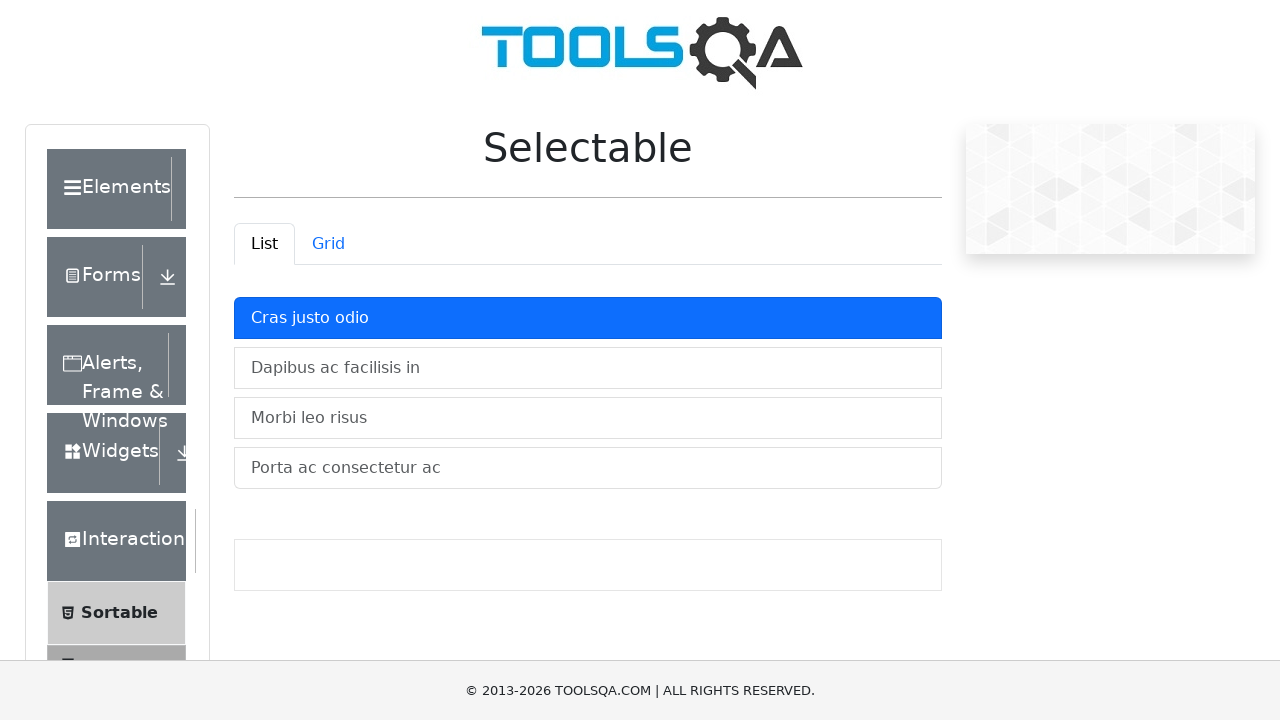

Clicked second item in selectable list at (588, 368) on xpath=//ul[@id='verticalListContainer']/li[2]
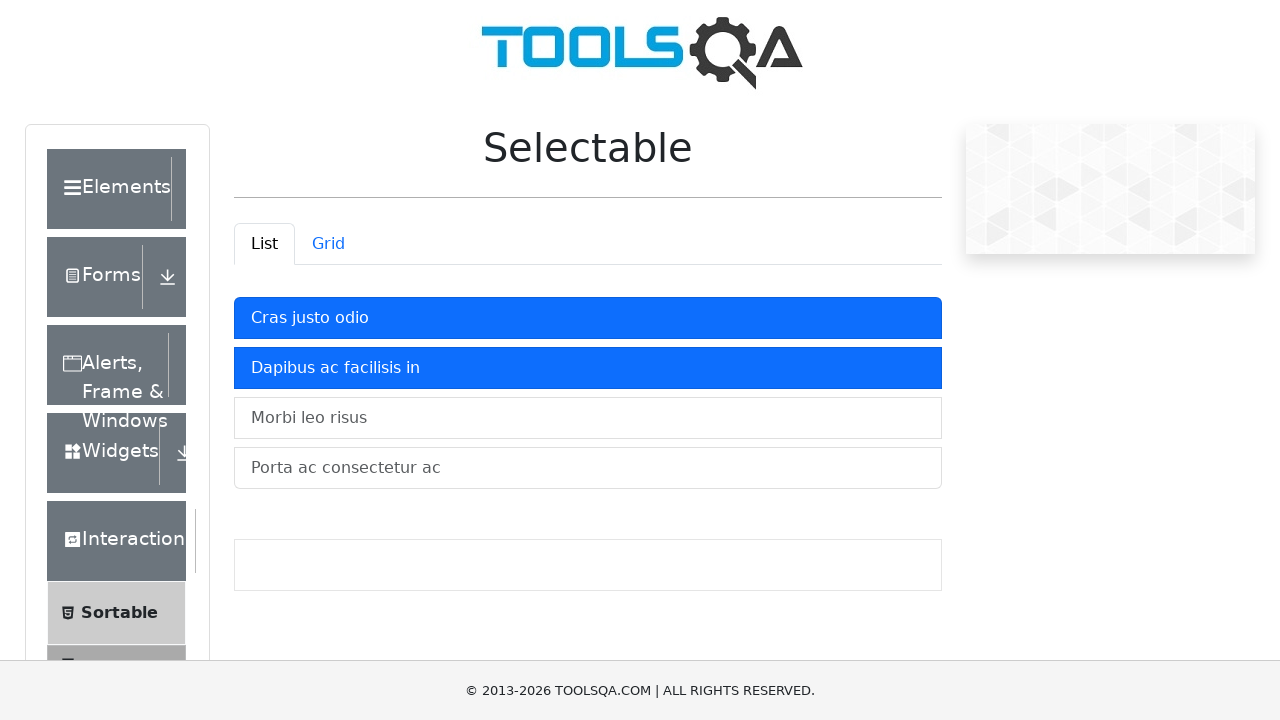

Clicked third item in selectable list at (588, 418) on xpath=//ul[@id='verticalListContainer']/li[3]
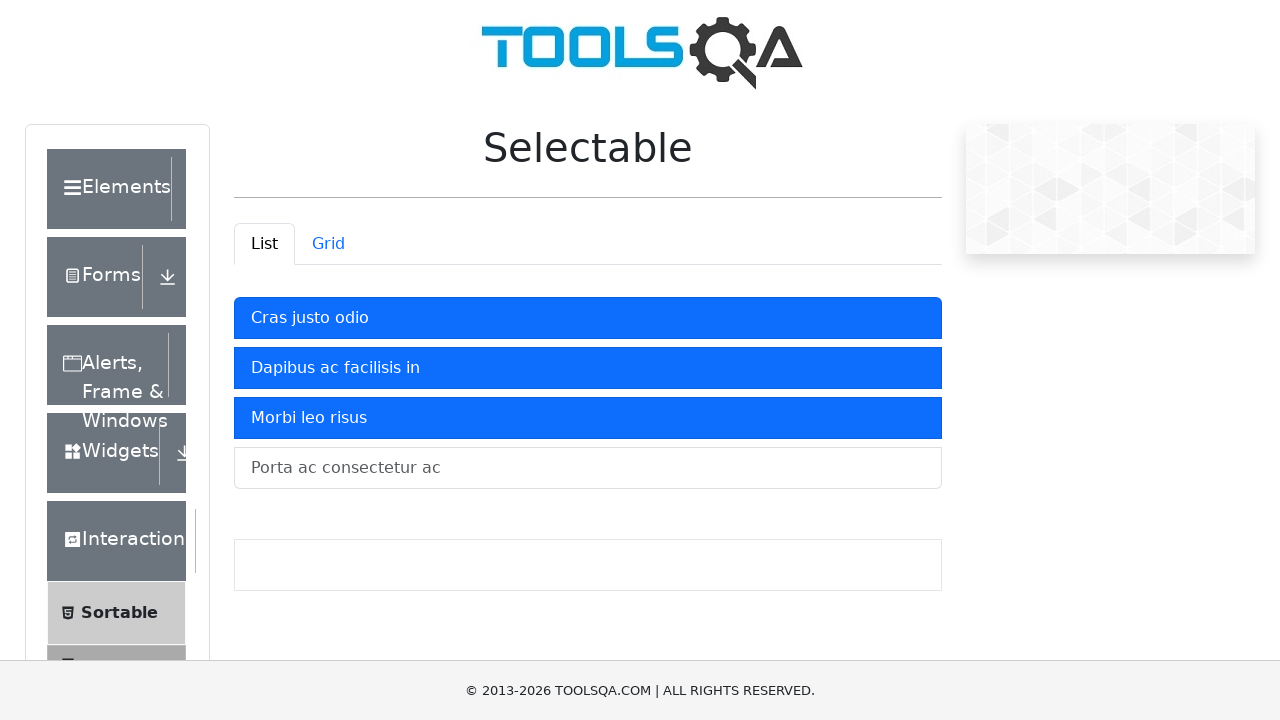

Clicked fourth item in selectable list at (588, 468) on xpath=//ul[@id='verticalListContainer']/li[4]
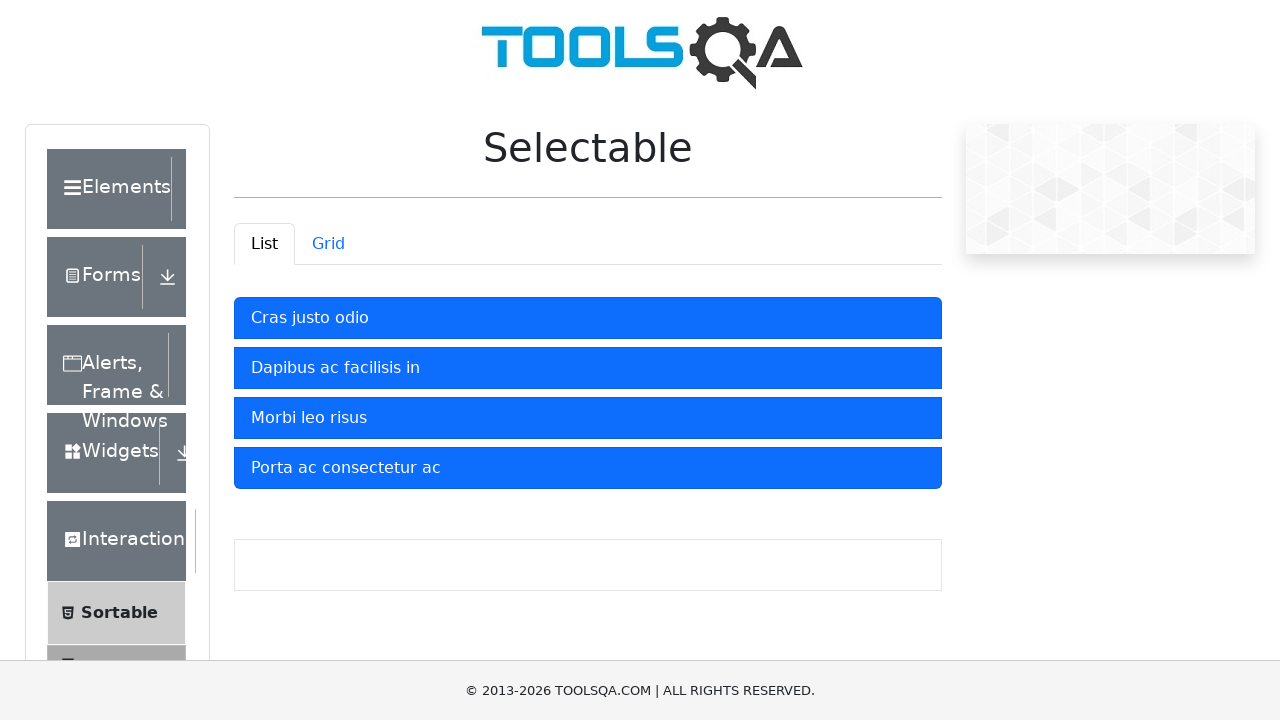

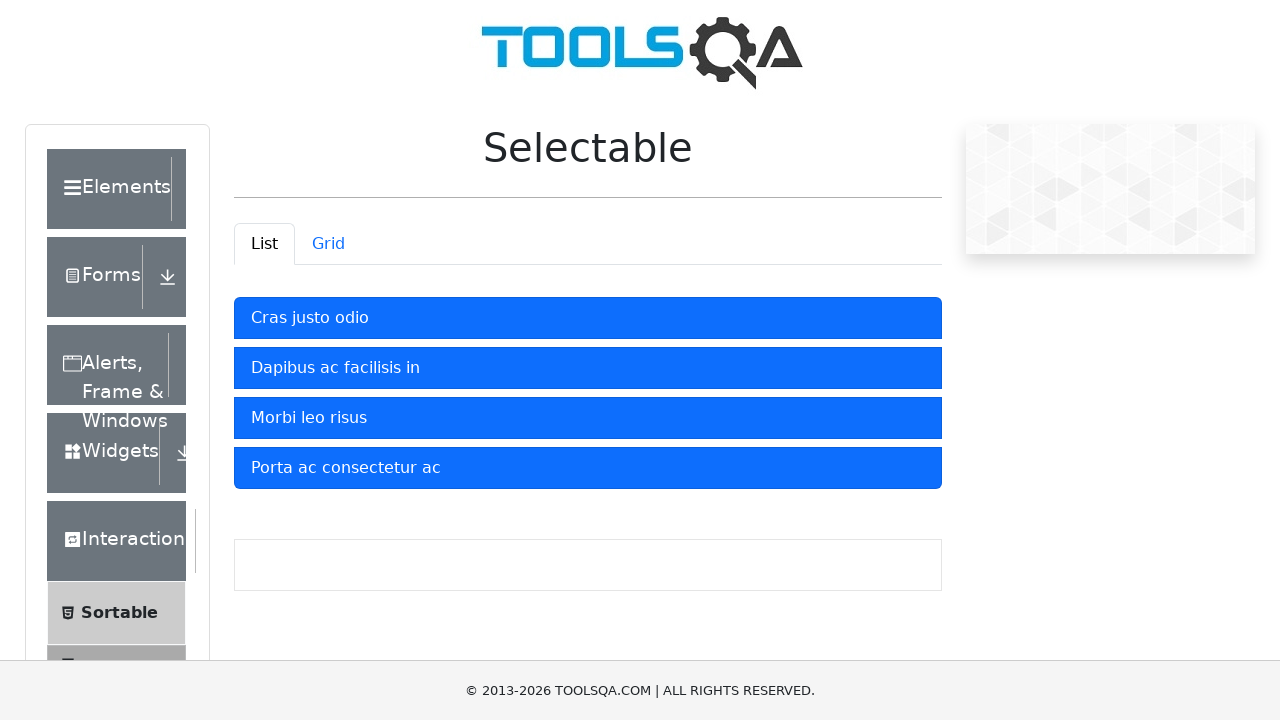